Tests a demo form by filling in name, email, current address, and permanent address fields, submitting the form, and verifying the confirmation displays the entered name.

Starting URL: https://demoqa.com/text-box

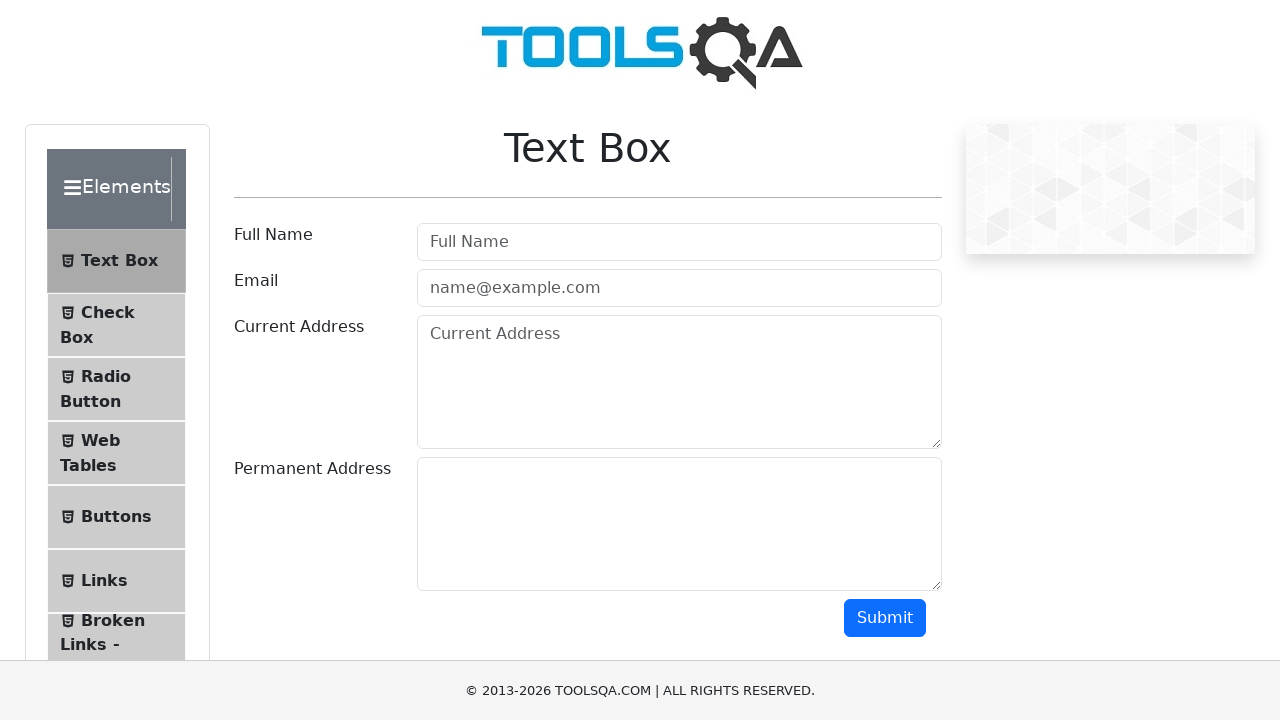

Filled name field with 'Jagriti Singh' on #userName
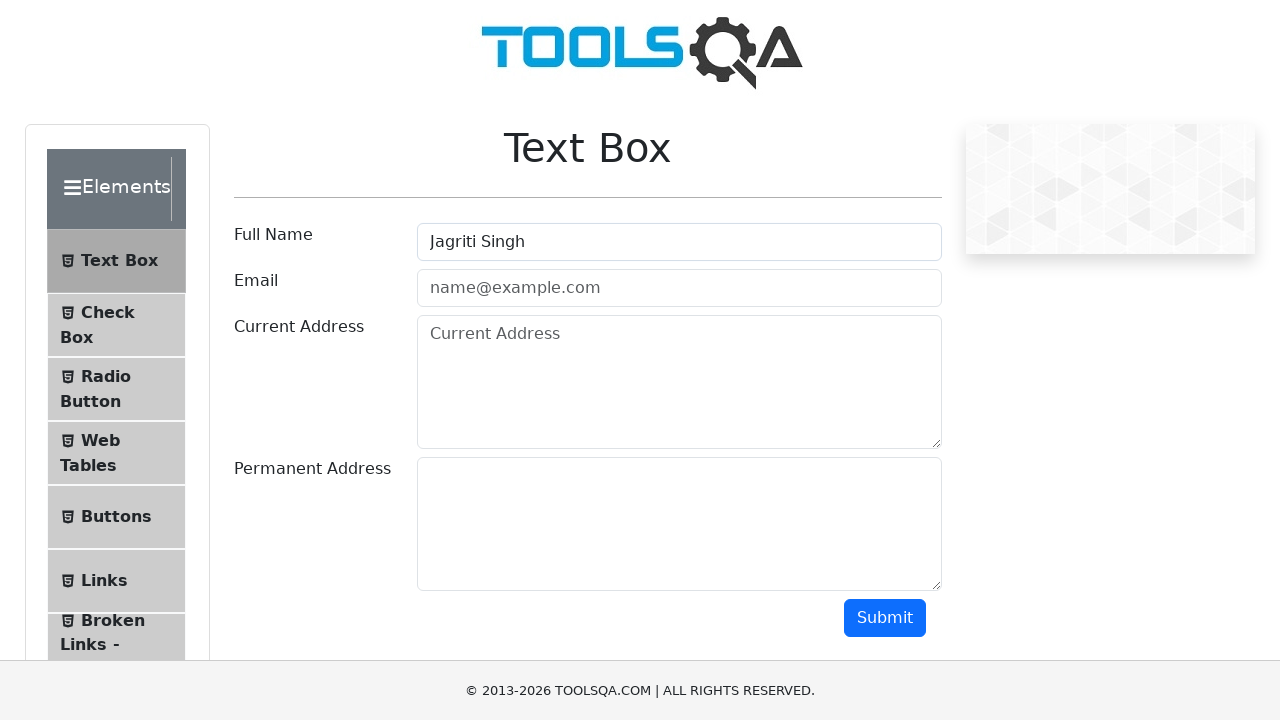

Filled email field with 'jagriti@example.com' on #userEmail
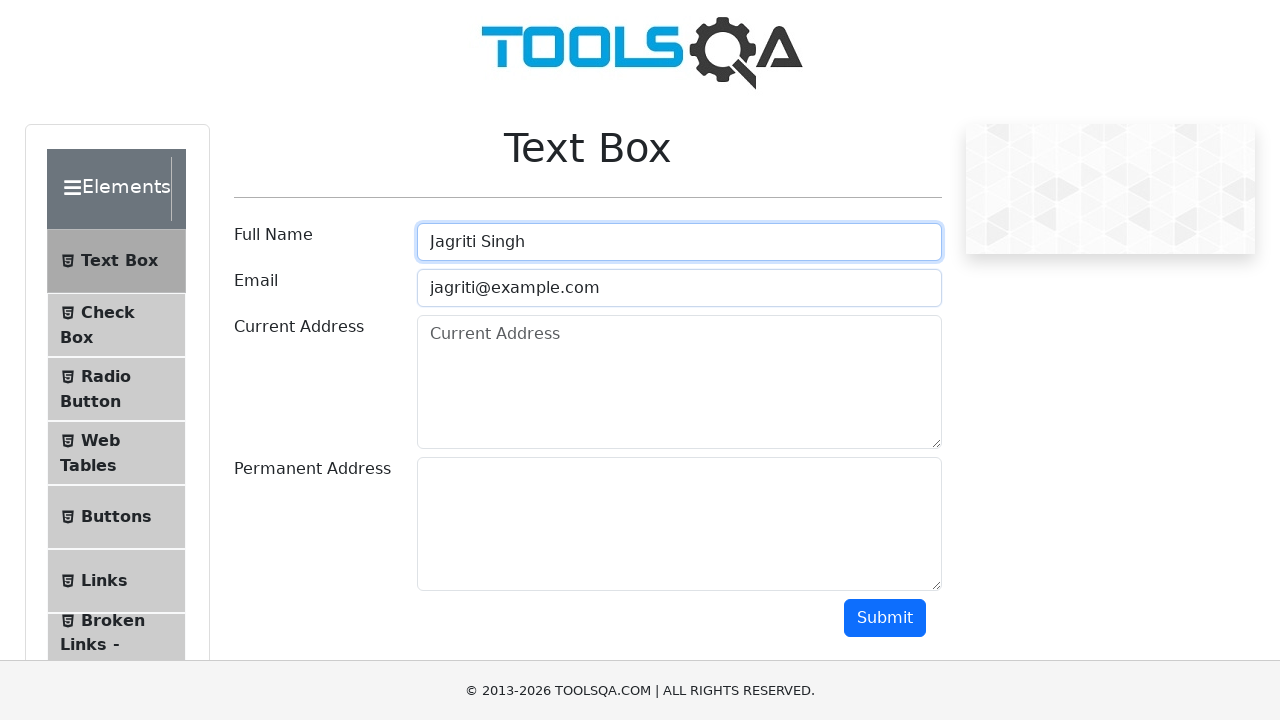

Filled current address field with '123 Maple Street' on #currentAddress
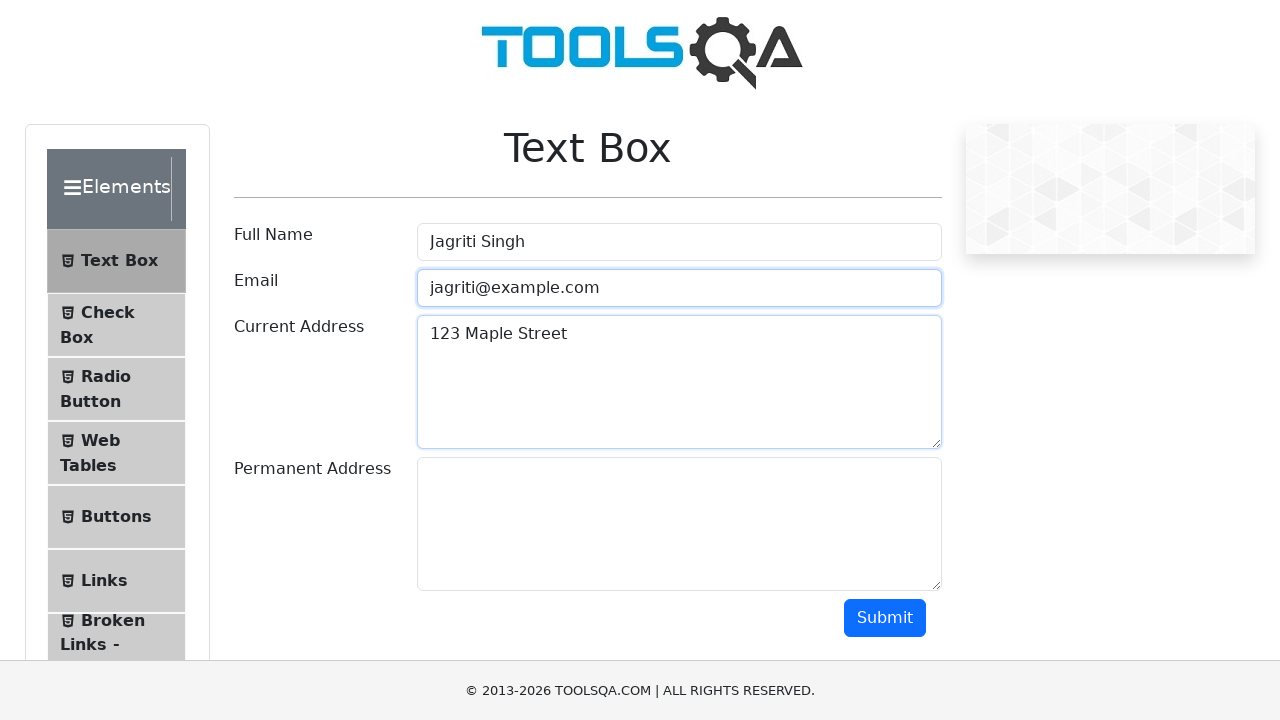

Filled permanent address field with '456 Oak Avenue' on #permanentAddress
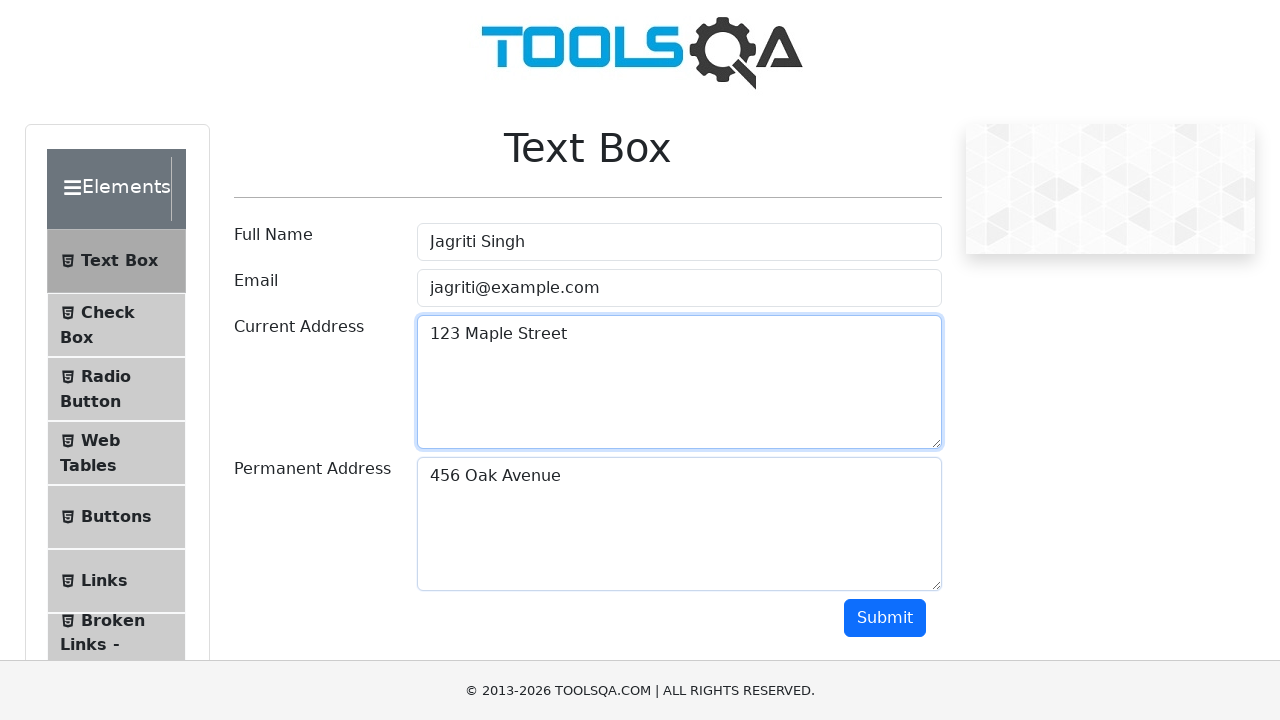

Clicked submit button to submit the form at (885, 618) on #submit
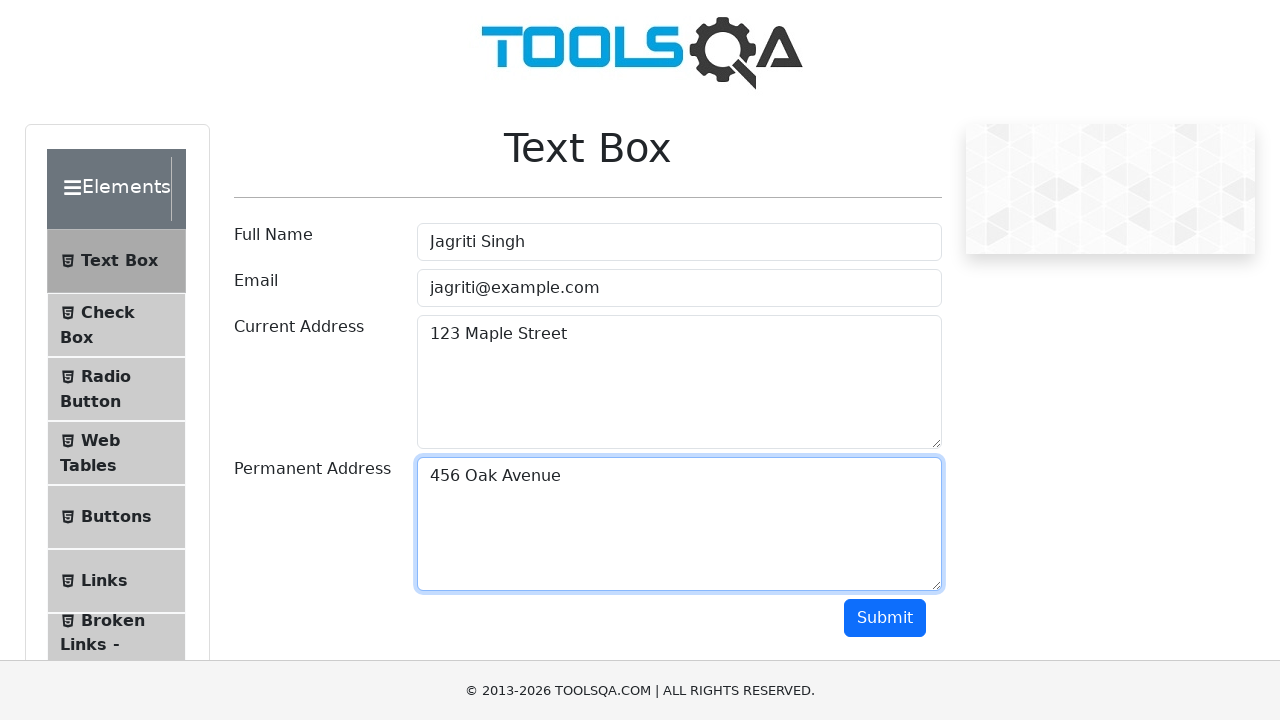

Confirmation name field loaded
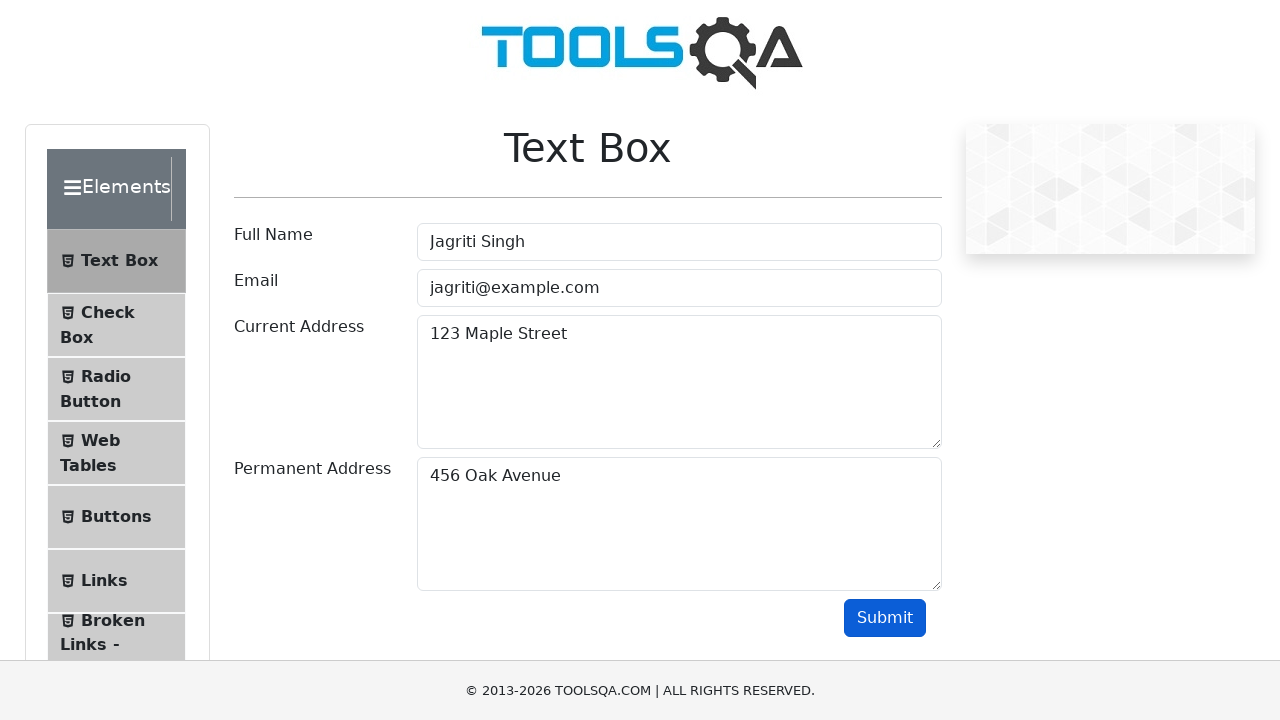

Retrieved confirmation name text
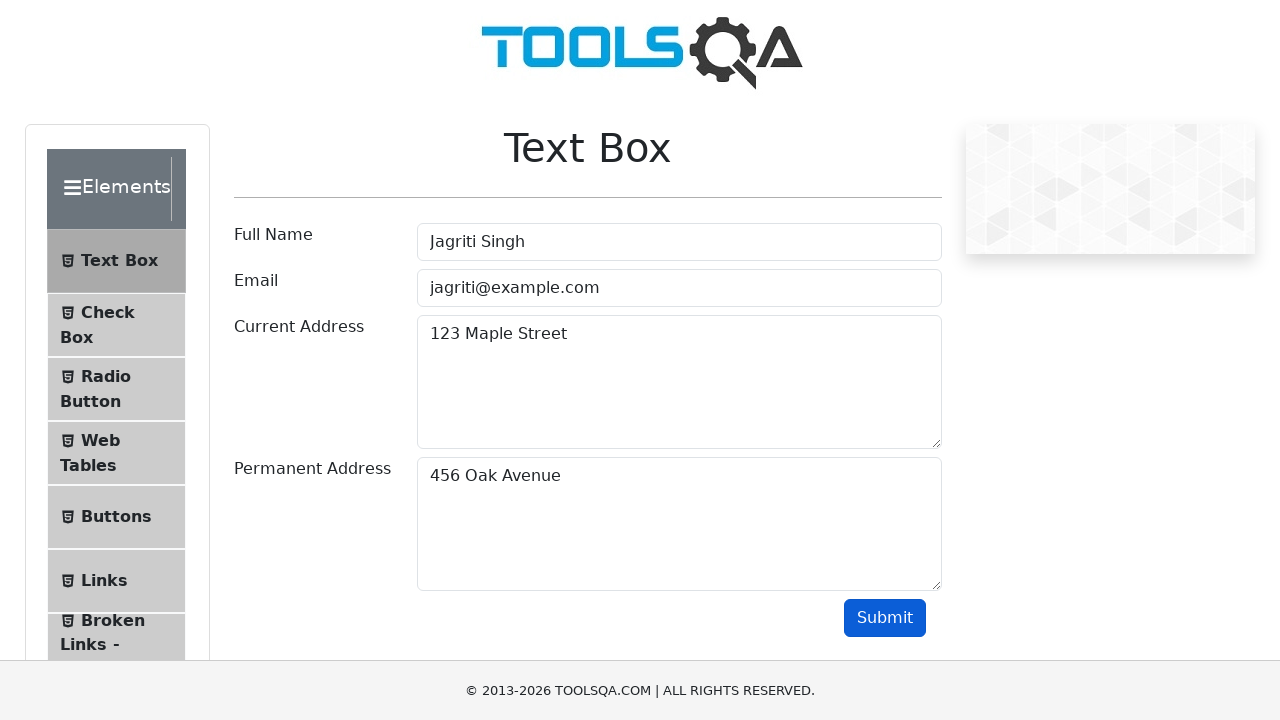

Verified confirmation displays 'Name:Jagriti Singh'
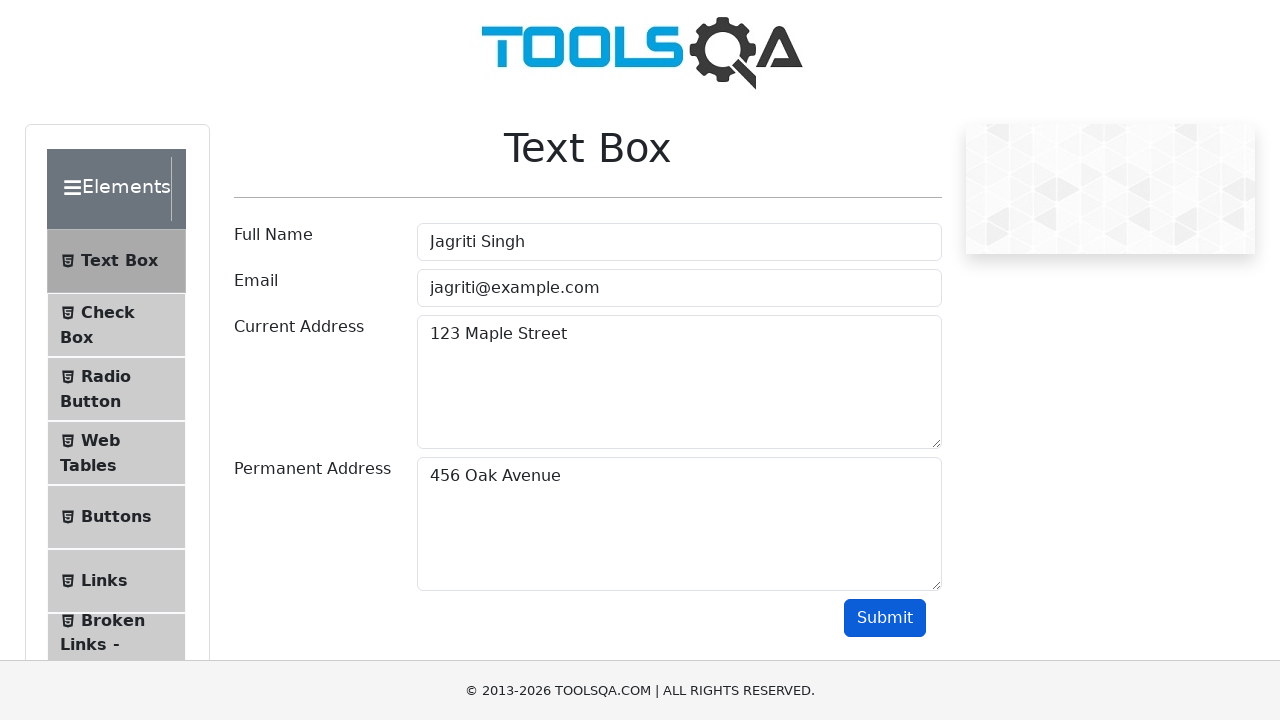

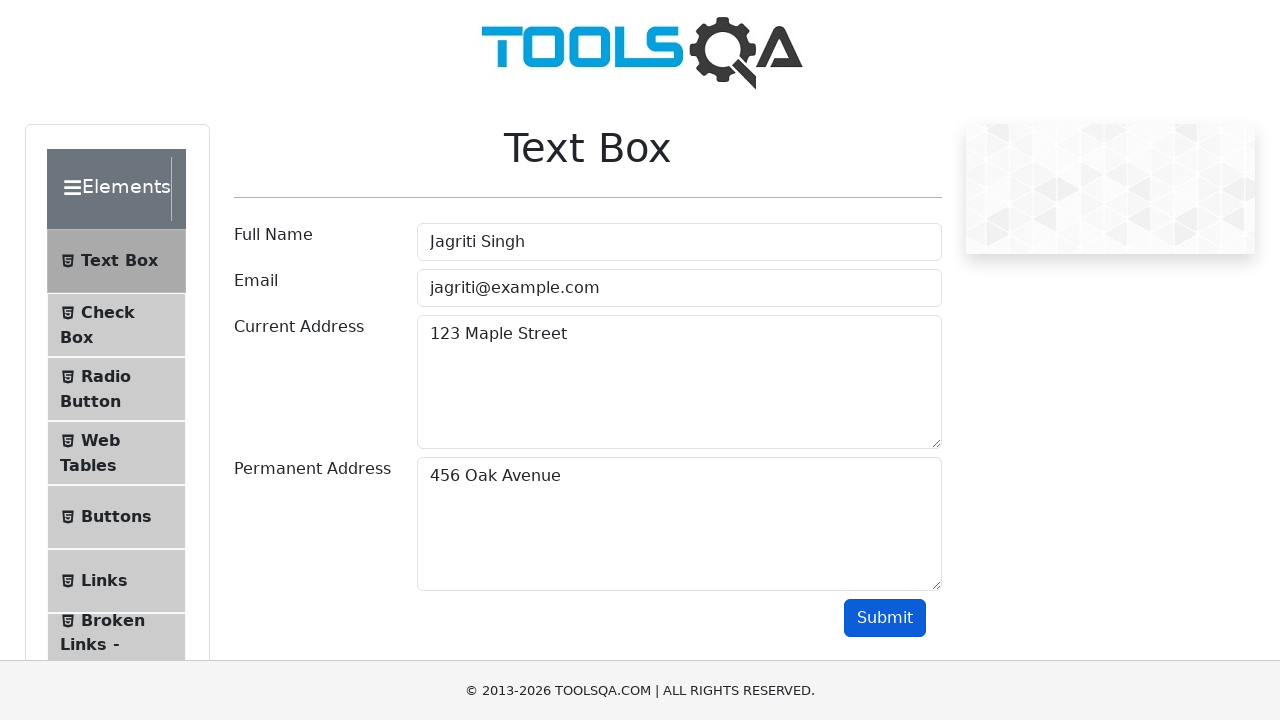